Tests editing a todo item by double-clicking, changing text, and pressing enter

Starting URL: https://demo.playwright.dev/todomvc

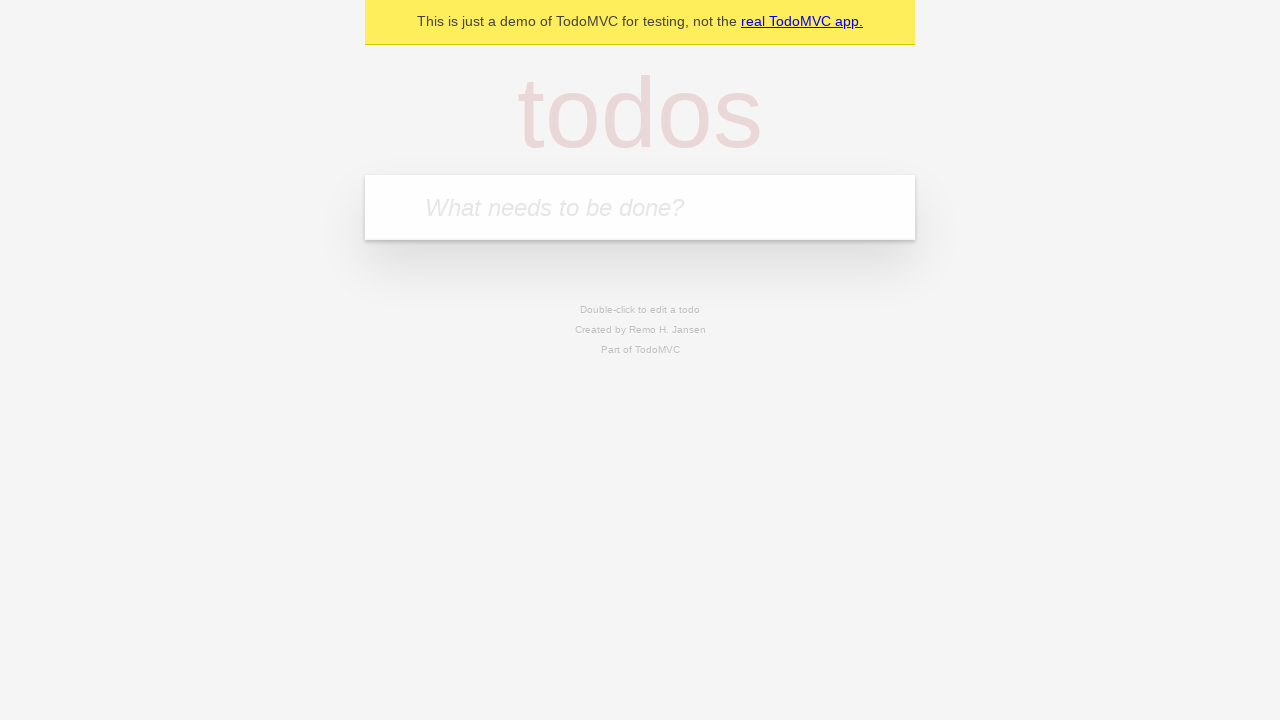

Filled new todo field with 'buy some cheese' on internal:attr=[placeholder="What needs to be done?"i]
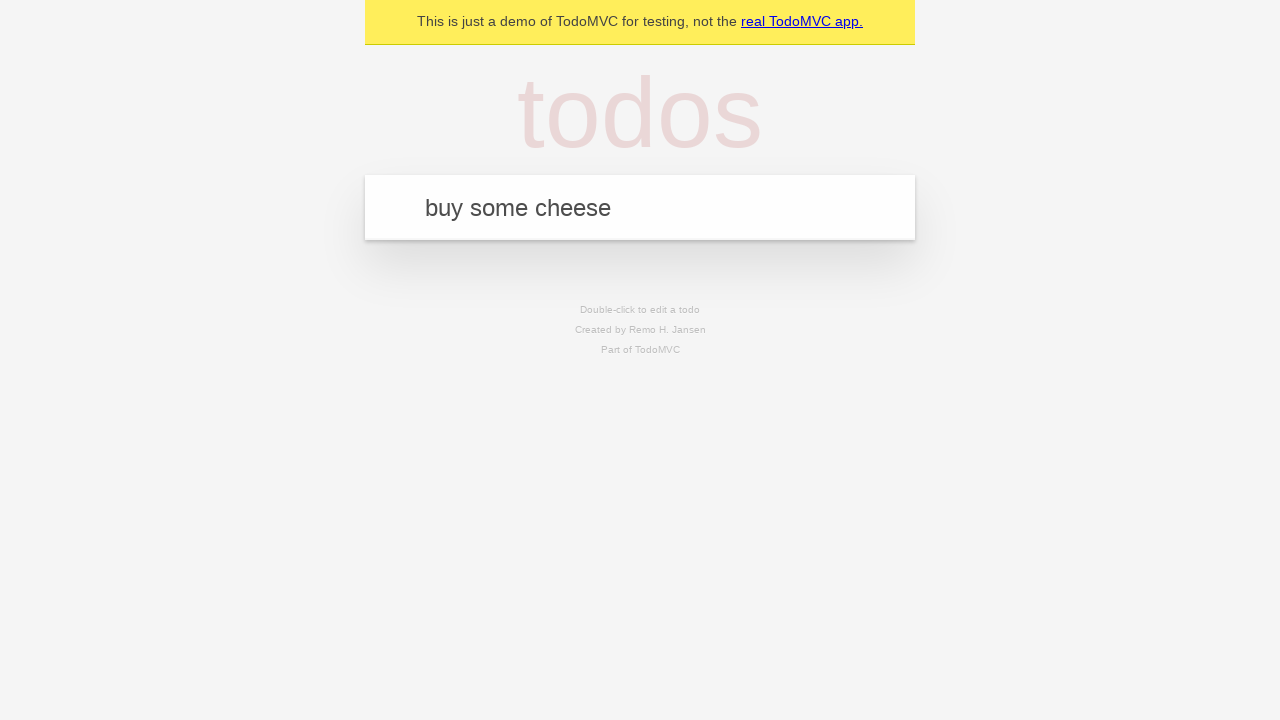

Pressed Enter to create first todo on internal:attr=[placeholder="What needs to be done?"i]
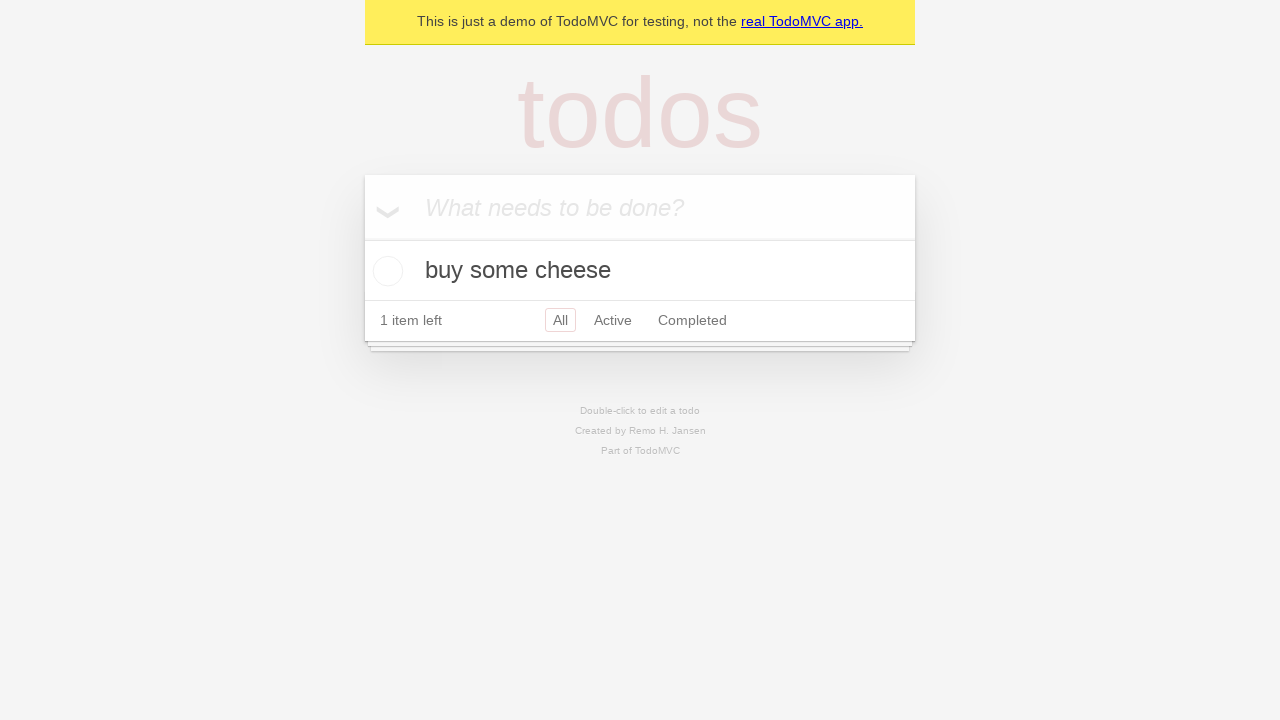

Filled new todo field with 'feed the cat' on internal:attr=[placeholder="What needs to be done?"i]
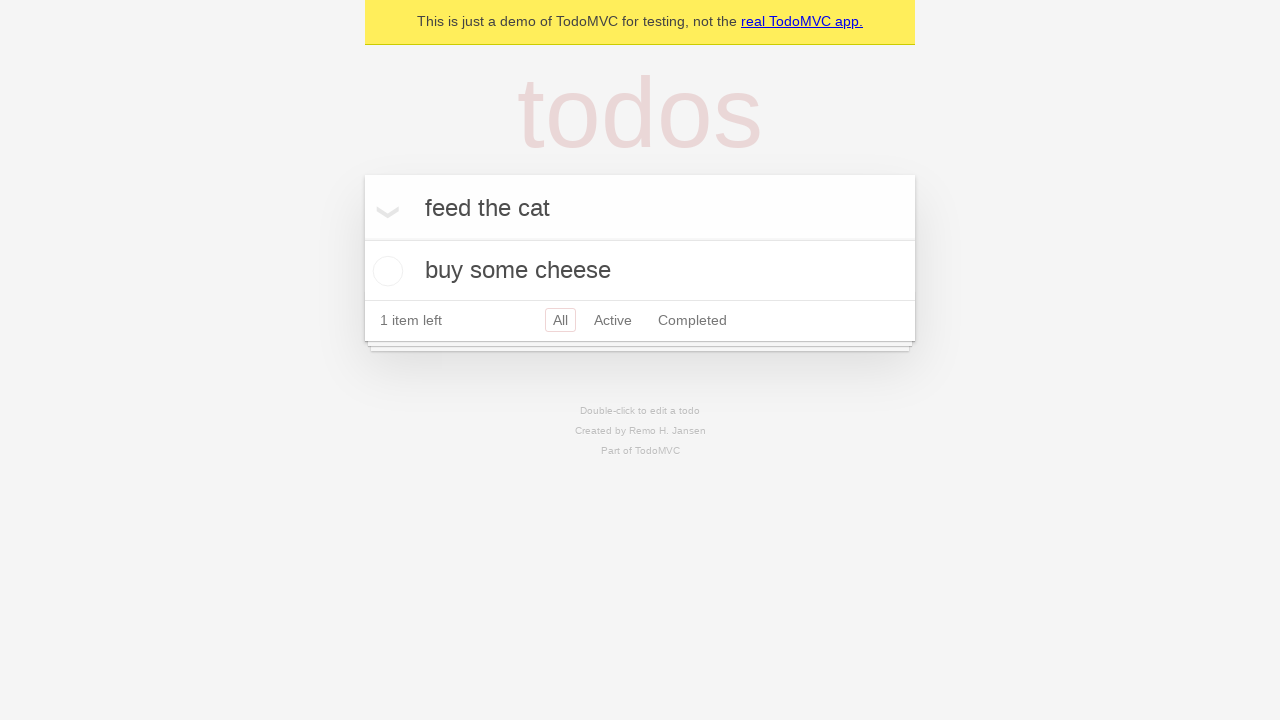

Pressed Enter to create second todo on internal:attr=[placeholder="What needs to be done?"i]
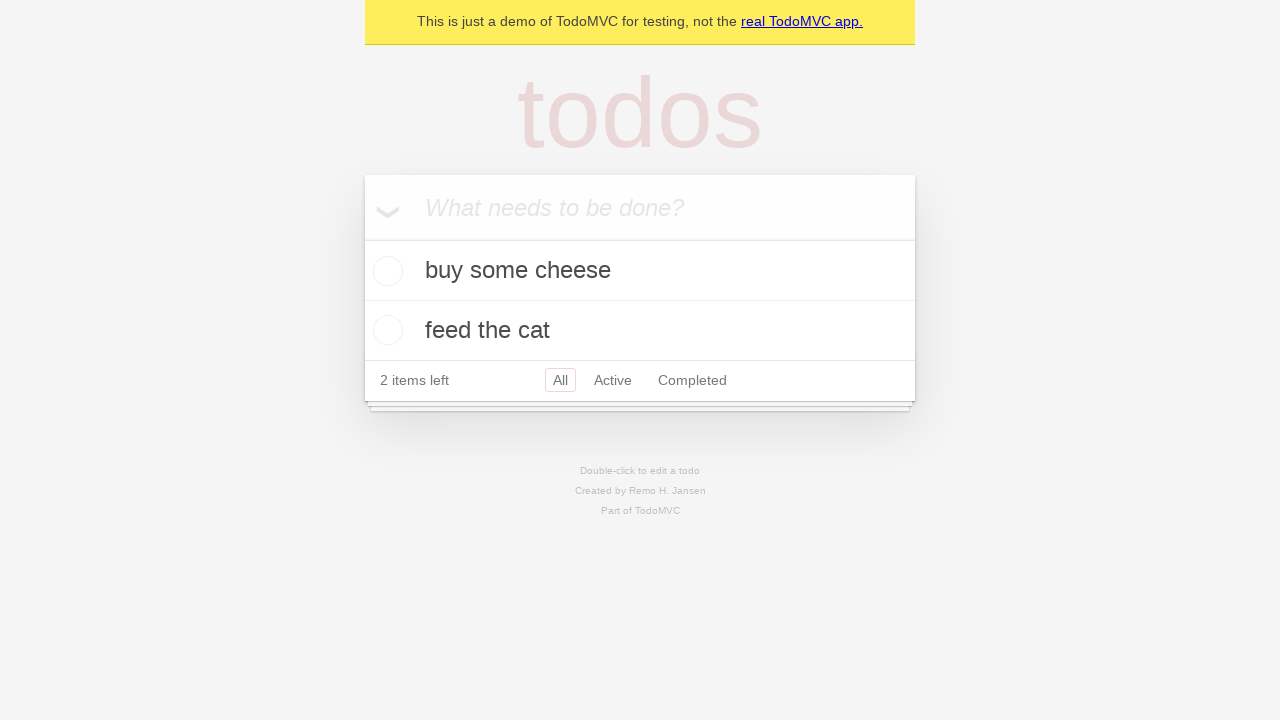

Filled new todo field with 'book a doctors appointment' on internal:attr=[placeholder="What needs to be done?"i]
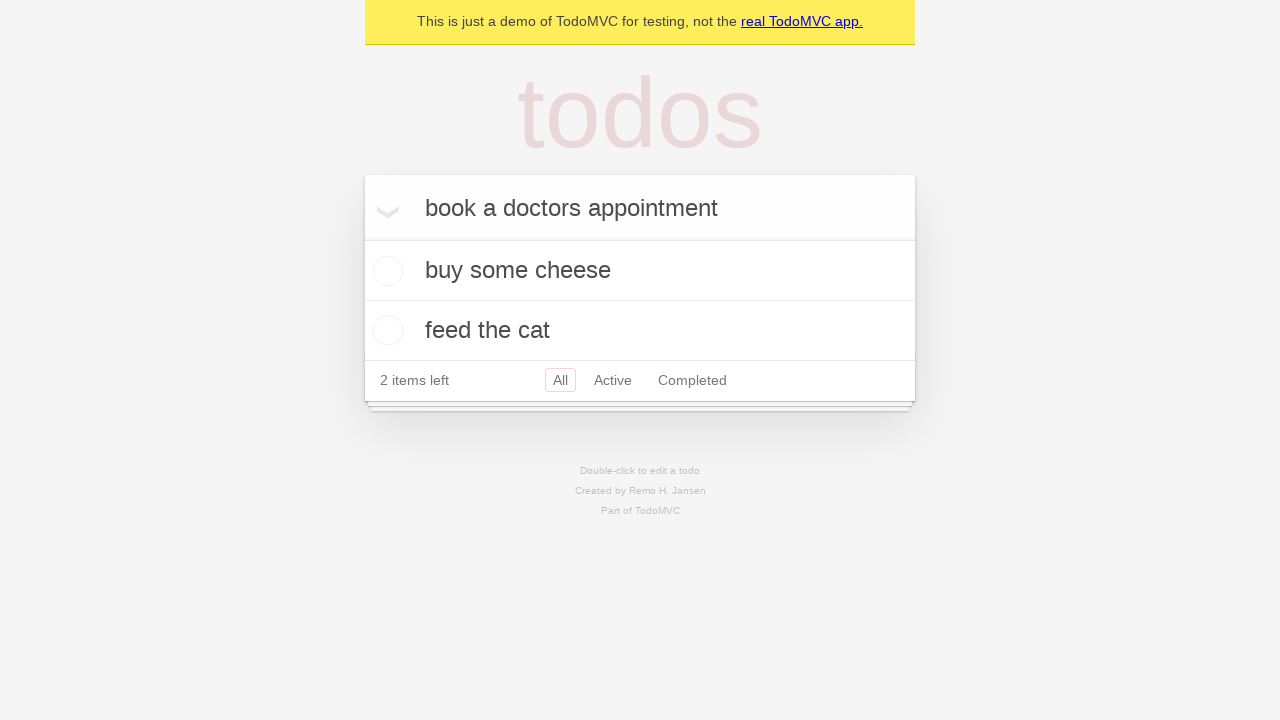

Pressed Enter to create third todo on internal:attr=[placeholder="What needs to be done?"i]
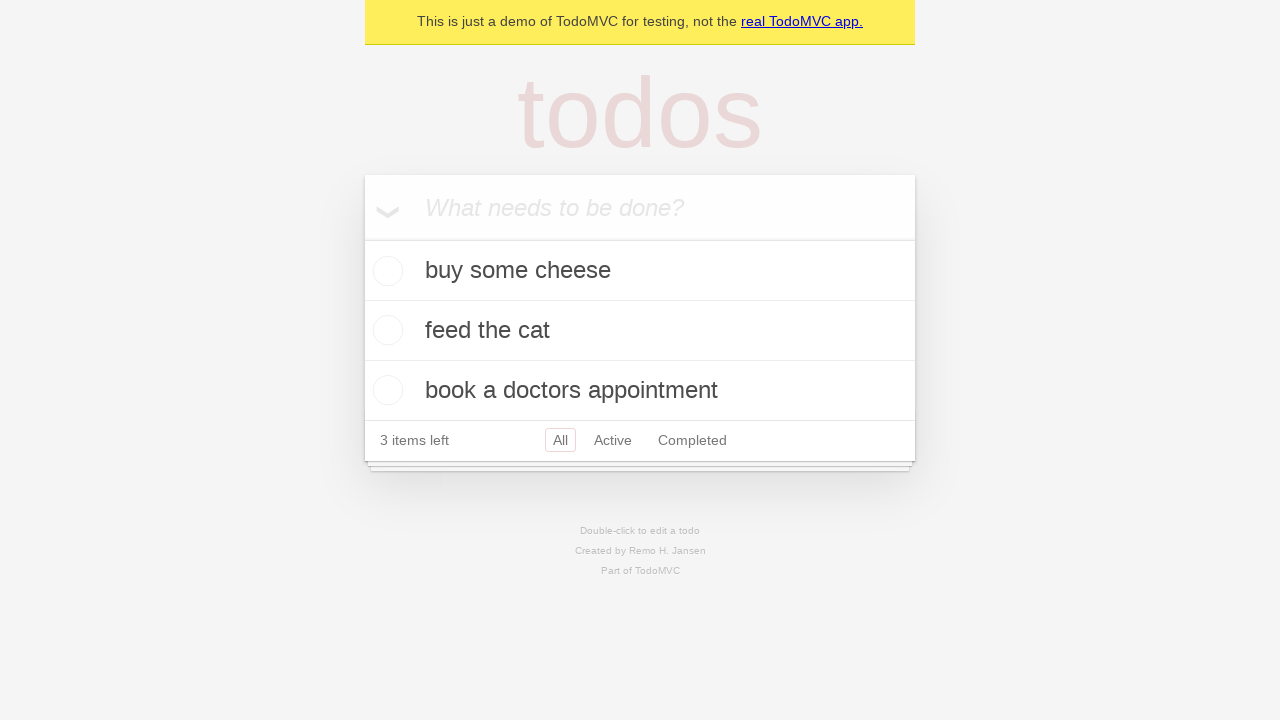

Double-clicked second todo item to enter edit mode at (640, 331) on internal:testid=[data-testid="todo-item"s] >> nth=1
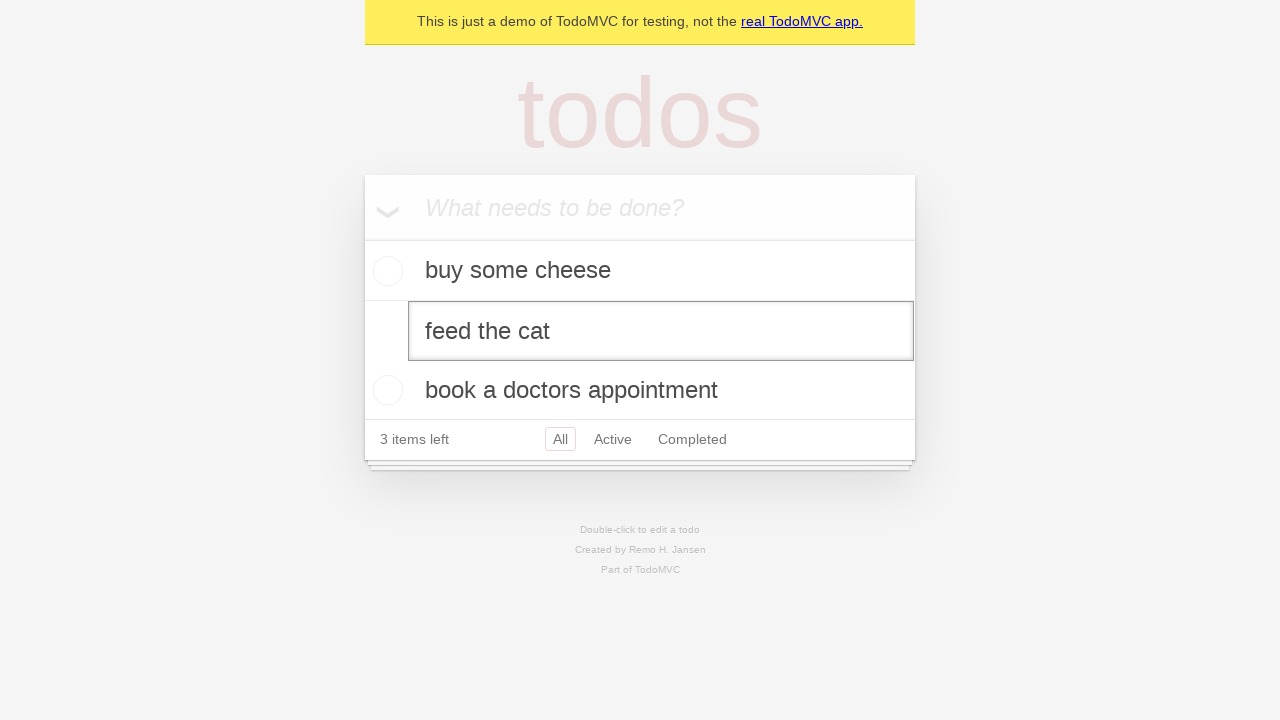

Filled edit textbox with 'buy some sausages' on internal:testid=[data-testid="todo-item"s] >> nth=1 >> internal:role=textbox[nam
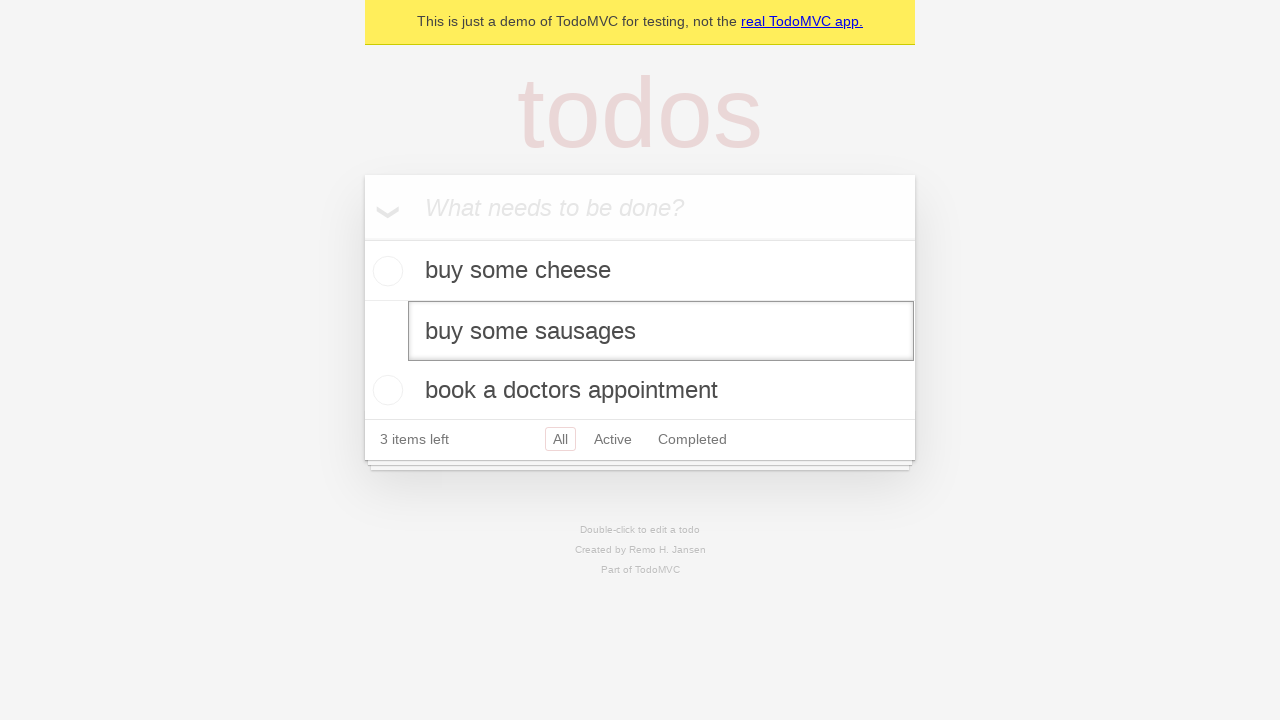

Pressed Enter to confirm edit and save changes on internal:testid=[data-testid="todo-item"s] >> nth=1 >> internal:role=textbox[nam
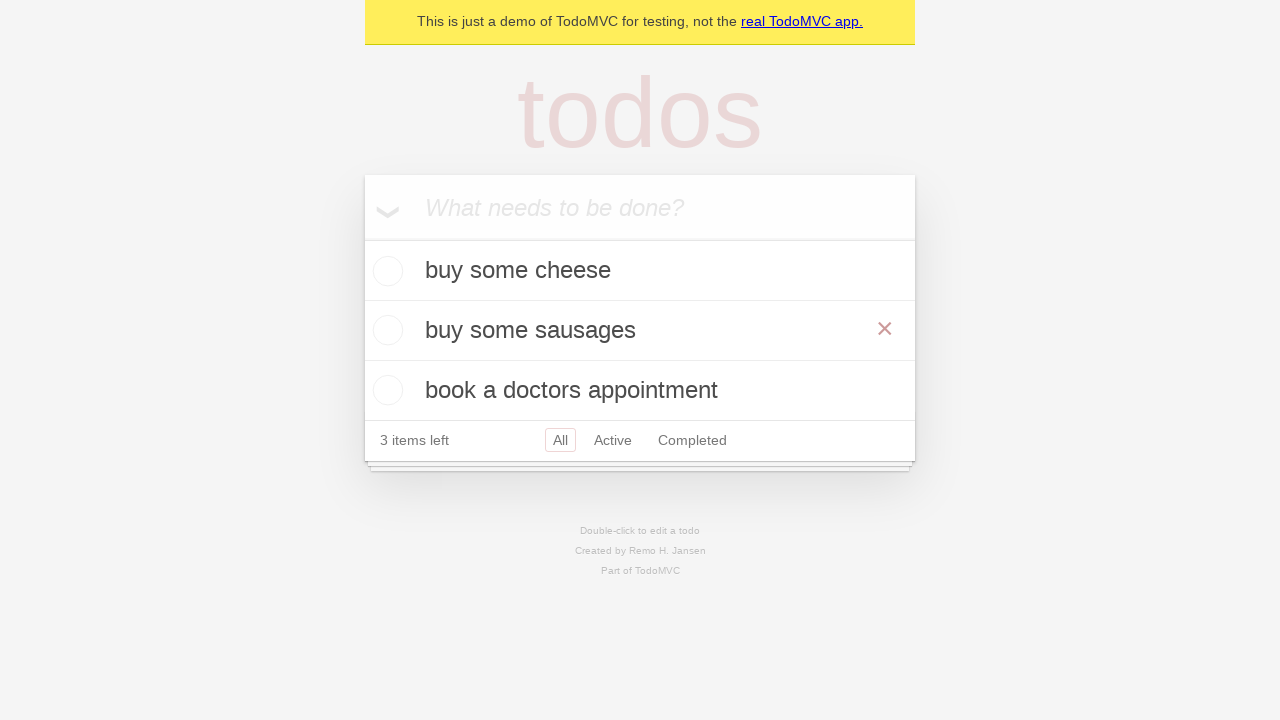

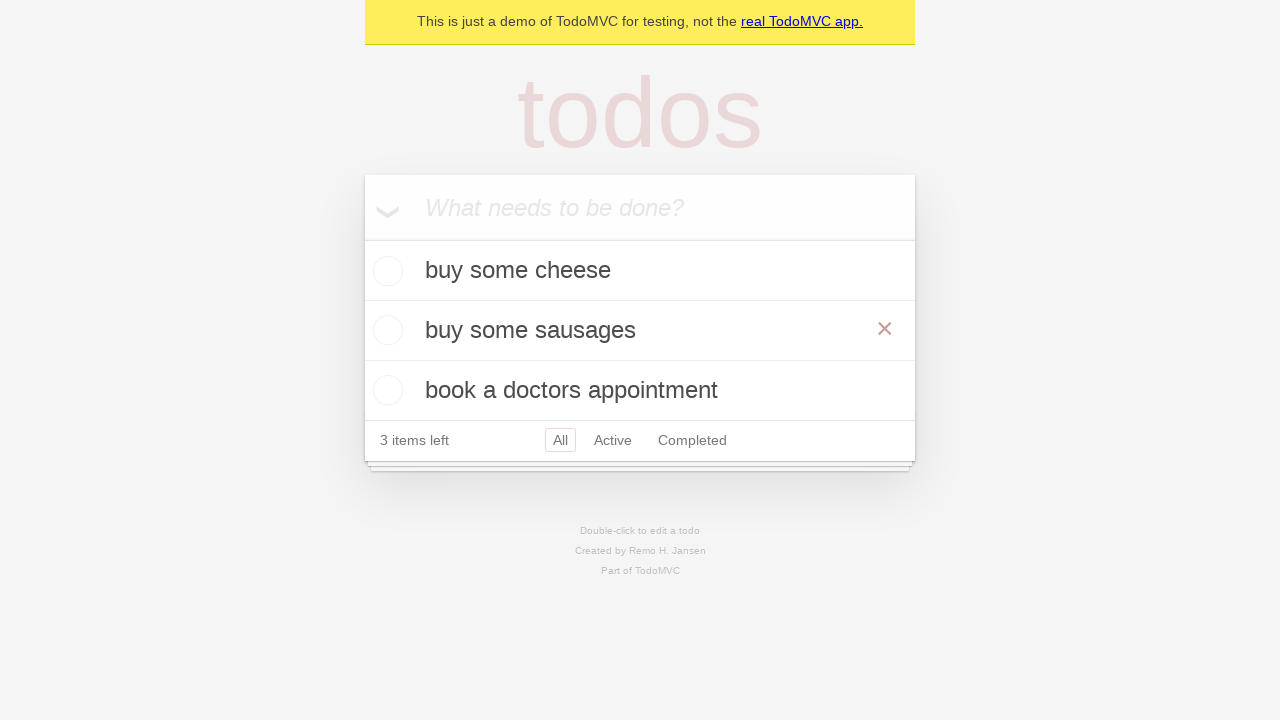